Tests double-click functionality by double-clicking a button and verifying the success message

Starting URL: https://demoqa.com/

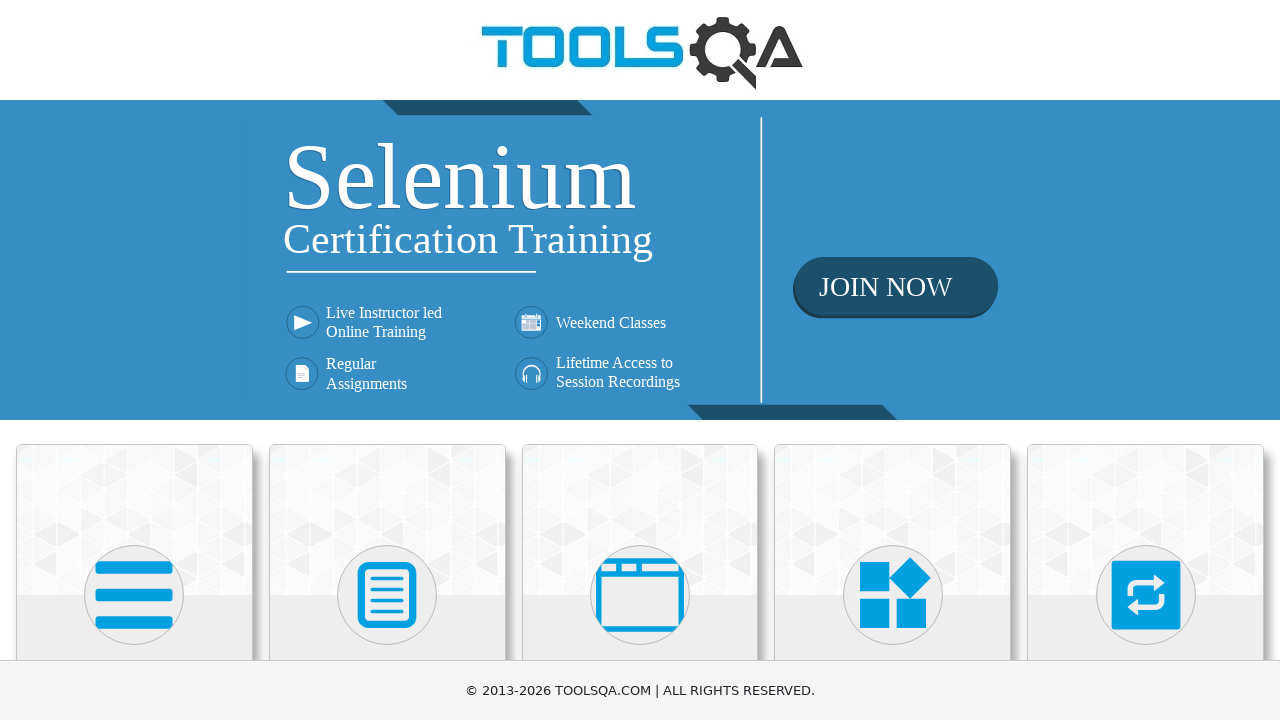

Clicked on Elements section at (134, 360) on div.card-body >> nth=0
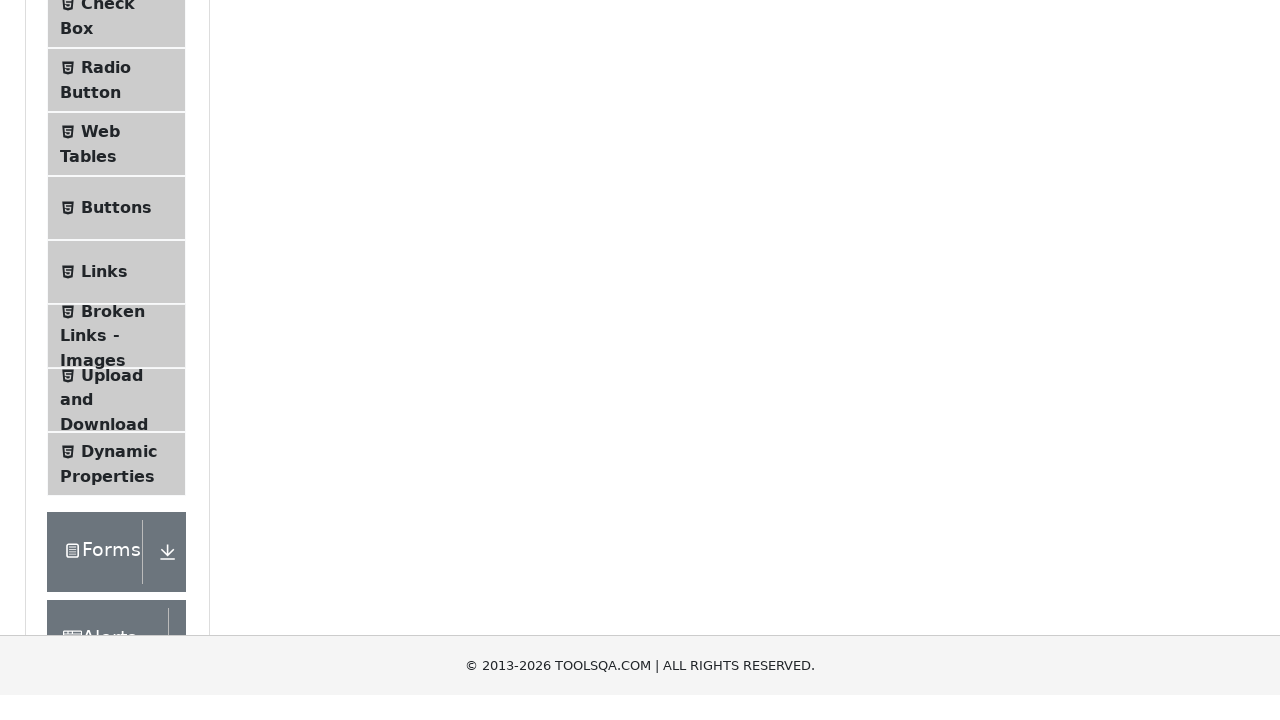

Clicked on Buttons menu item at (116, 517) on text=Buttons
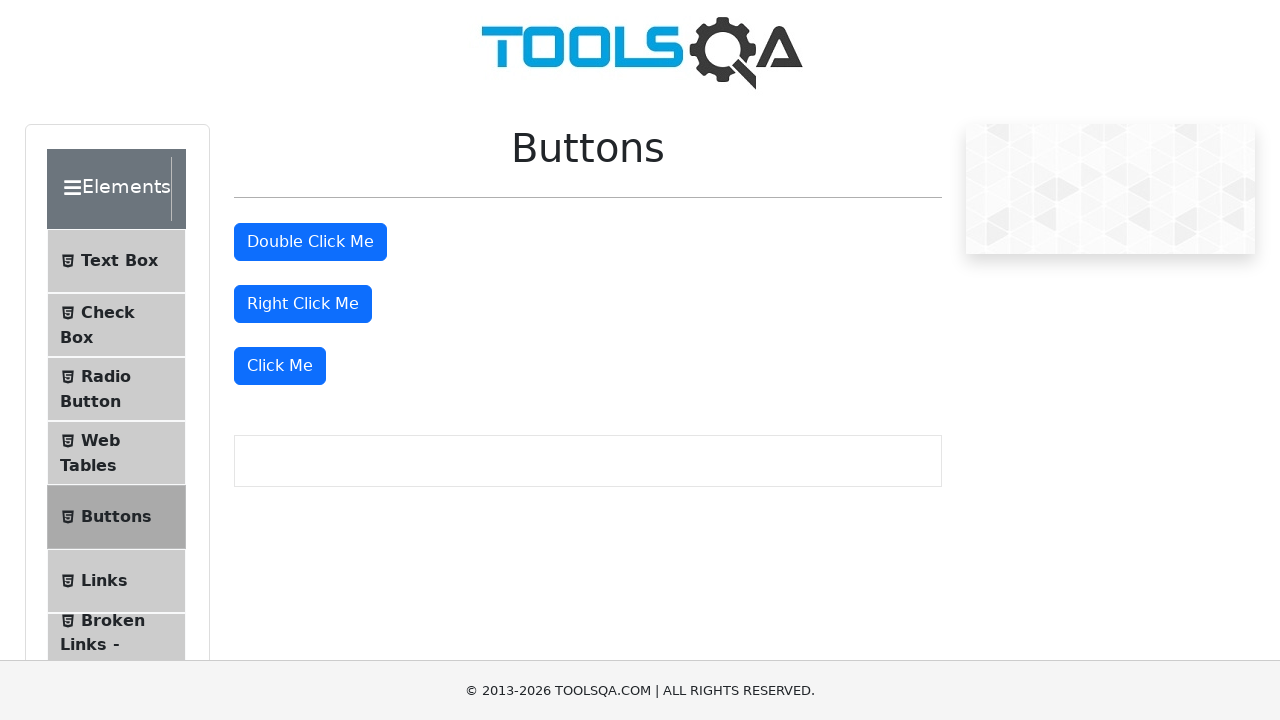

Double-clicked the 'Double Click Me' button at (310, 242) on #doubleClickBtn
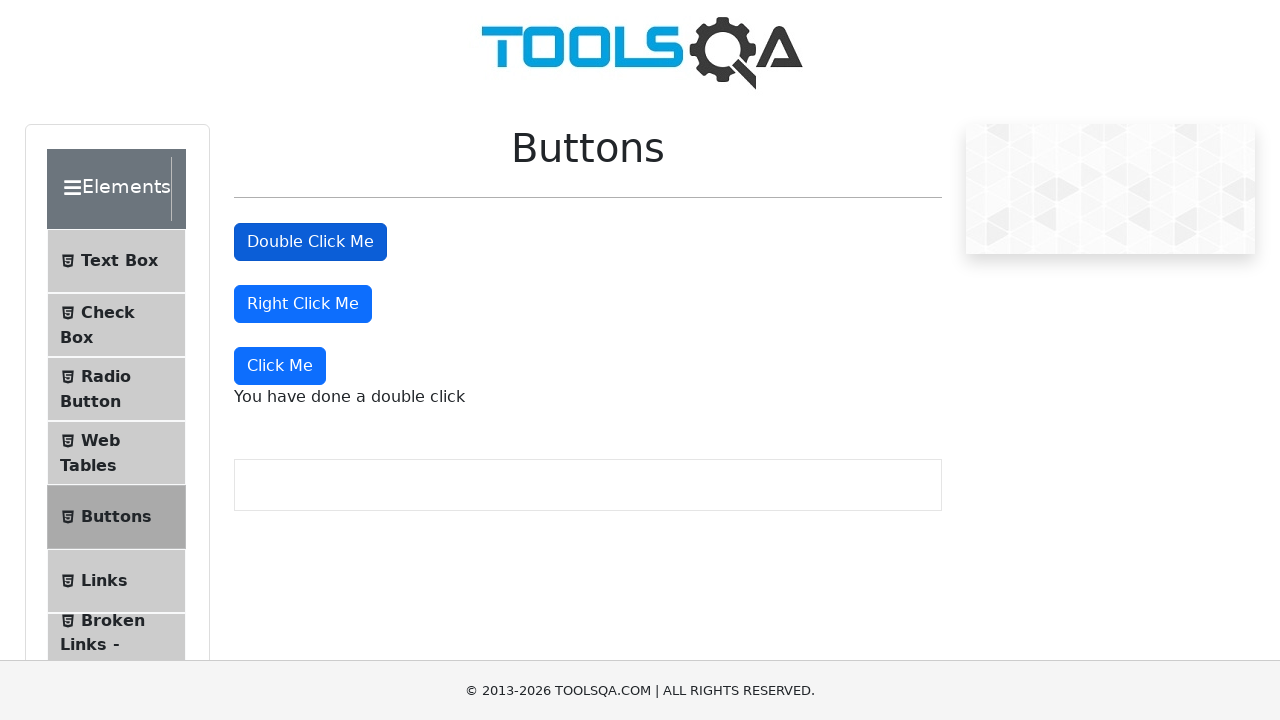

Verified that double-click success message appeared
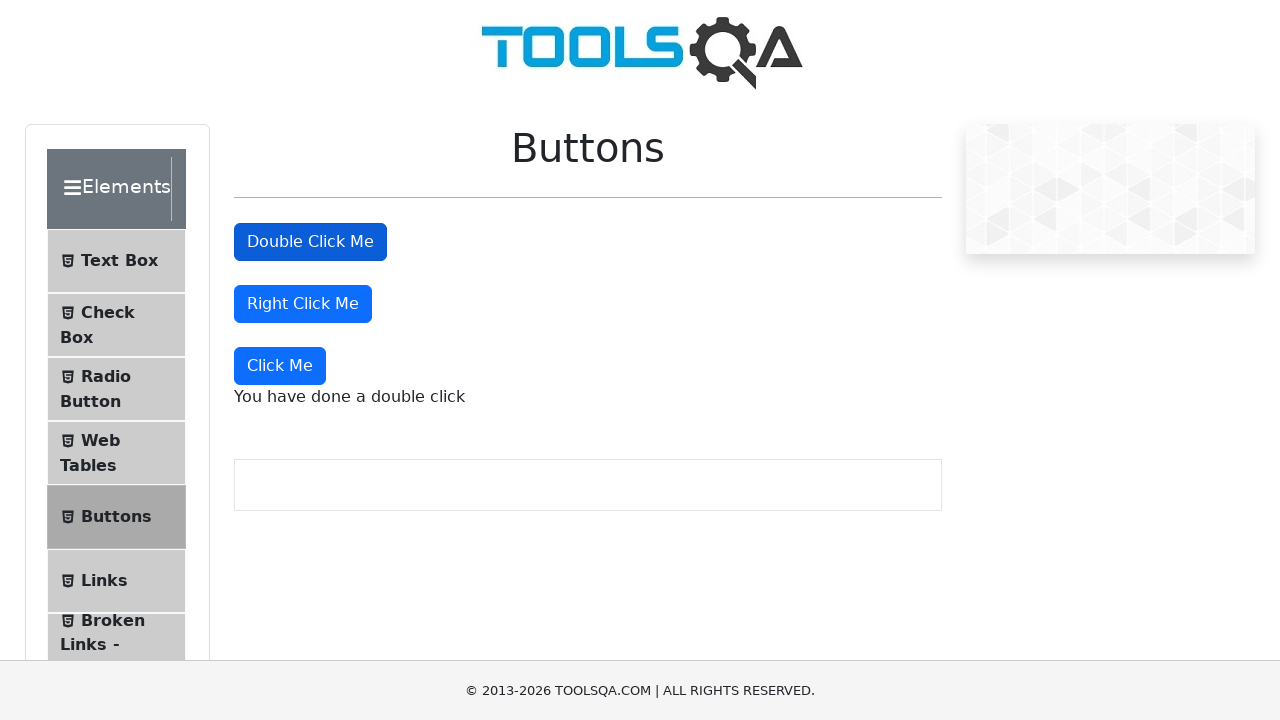

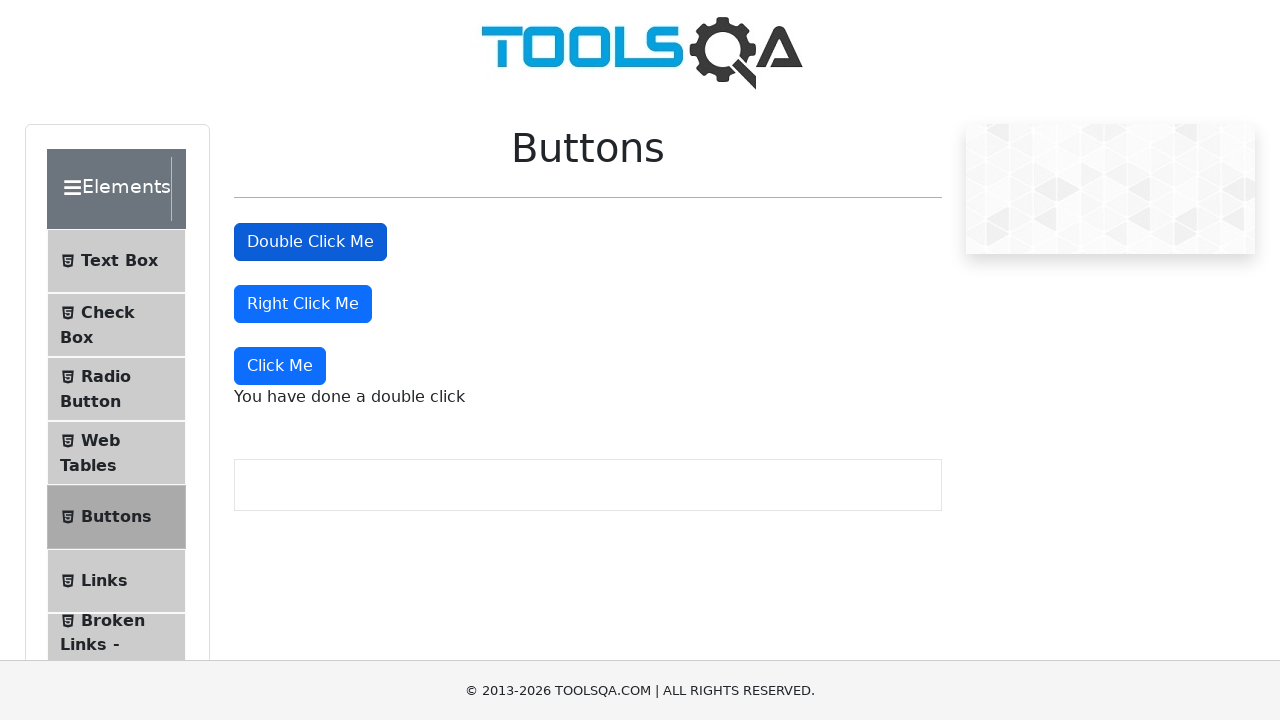